Navigates to a YouTube playlist page and verifies that video titles are displayed

Starting URL: https://www.youtube.com/playlist?list=PLirAqAtl_h2r5g8xGajEwdXd3x1sZh8hC

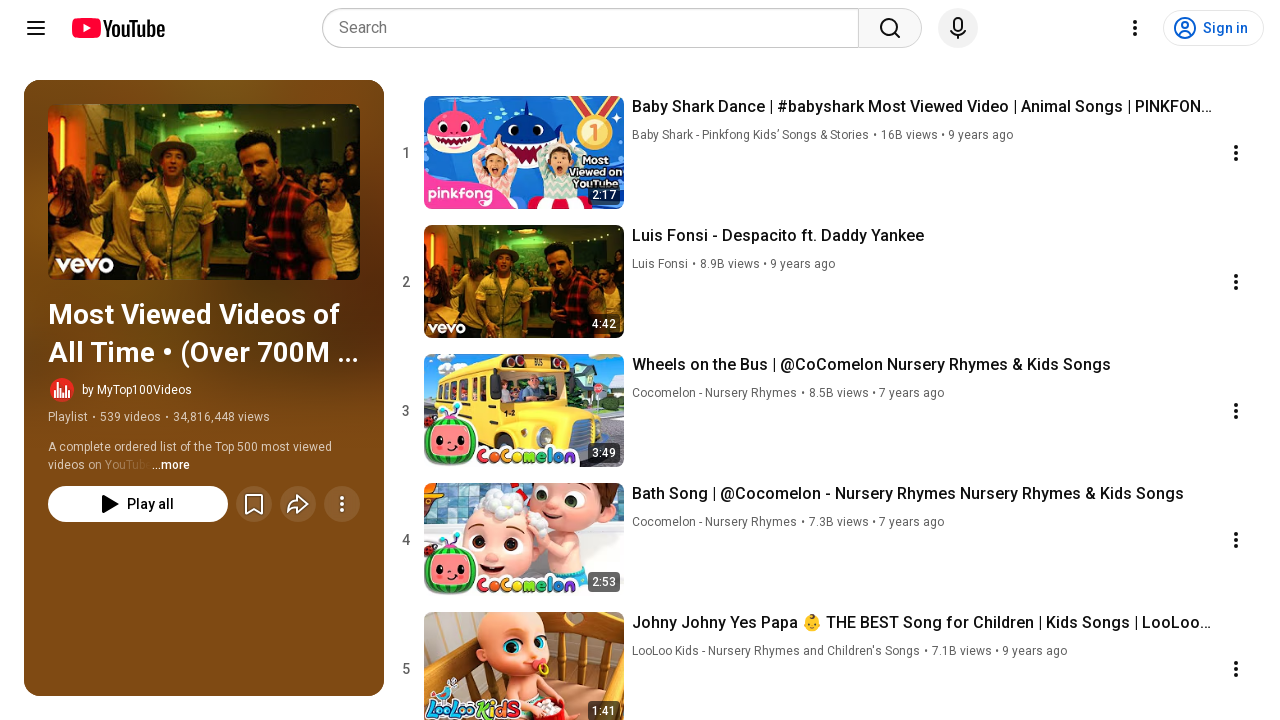

Navigated to YouTube playlist page
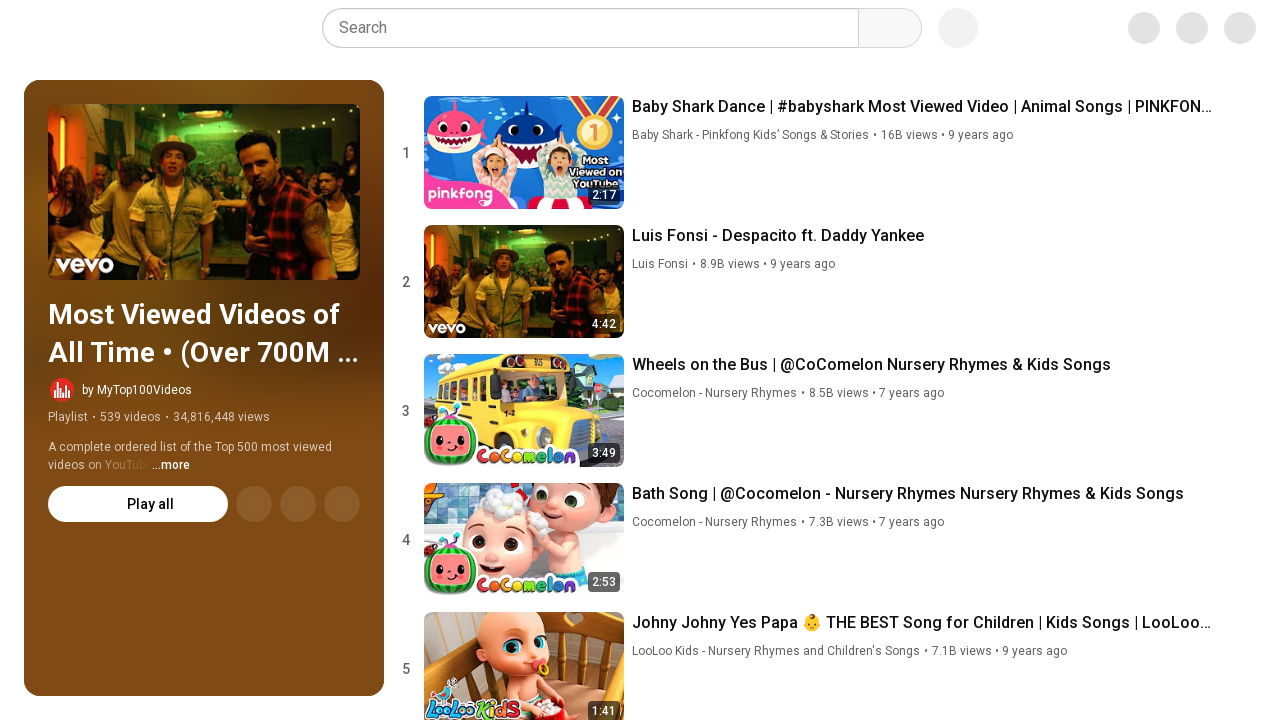

Waited for video title elements to load on playlist page
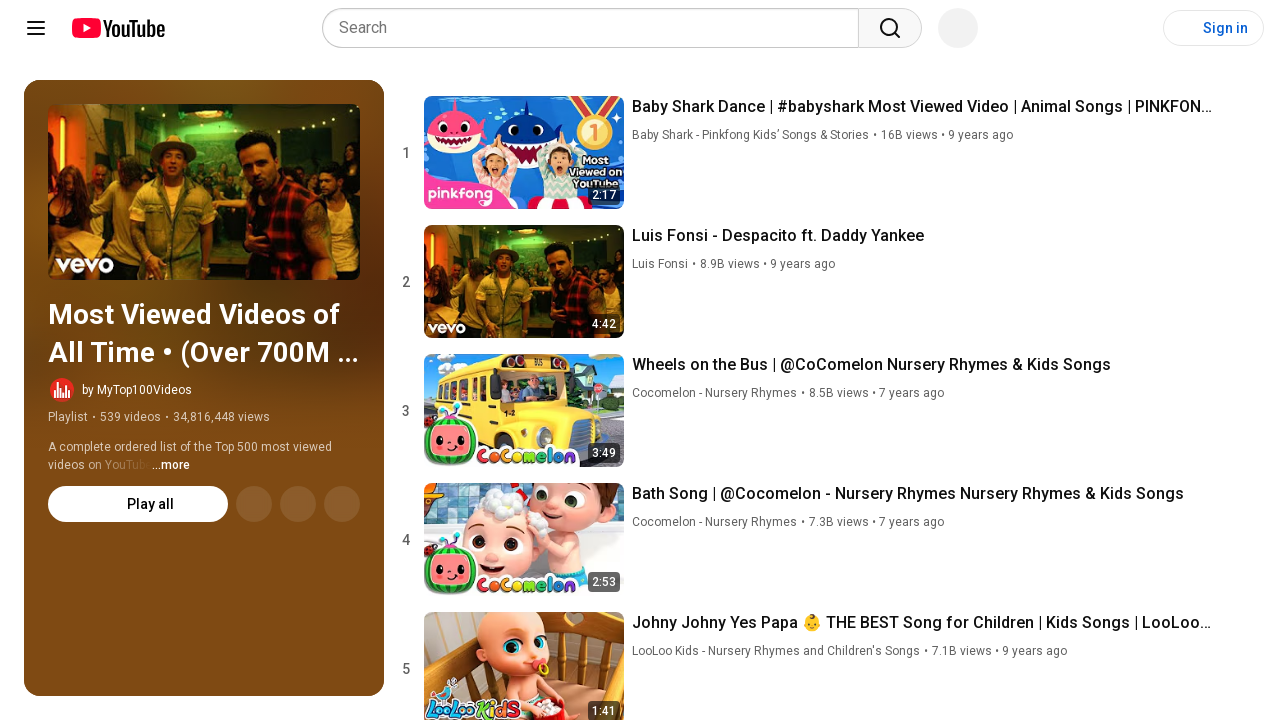

Located all video title elements on the page
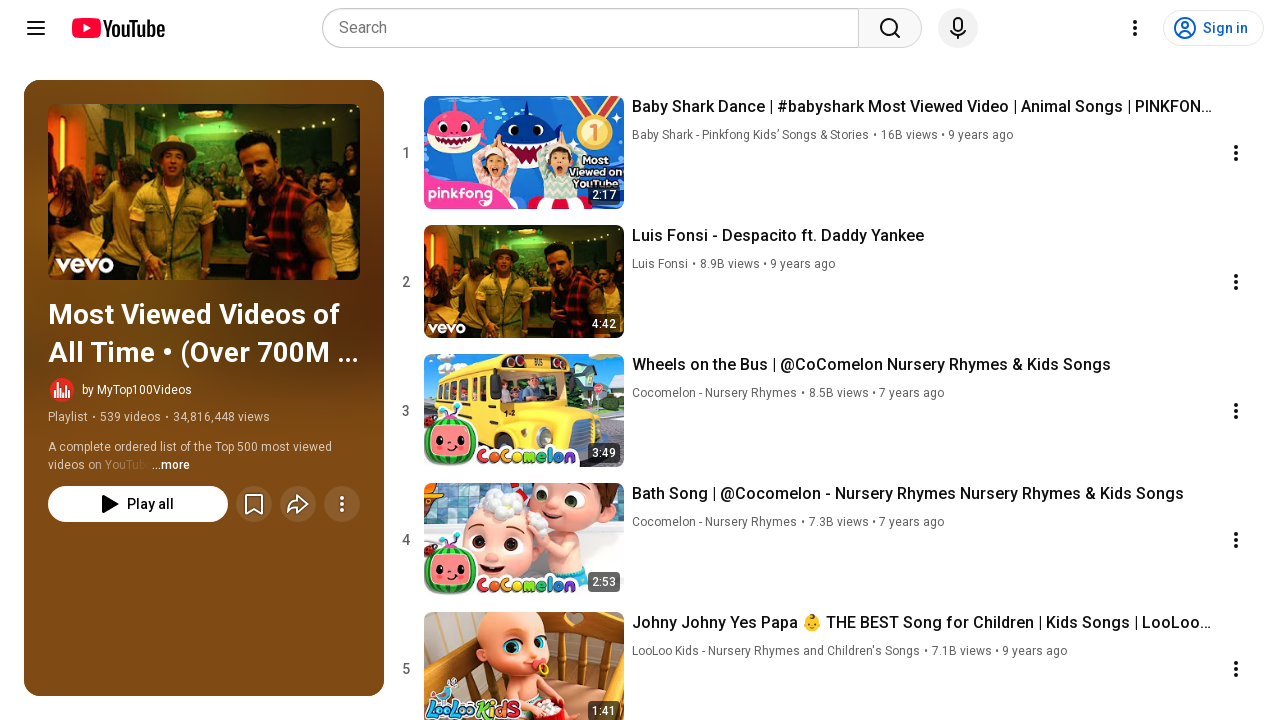

Verified first video title is visible
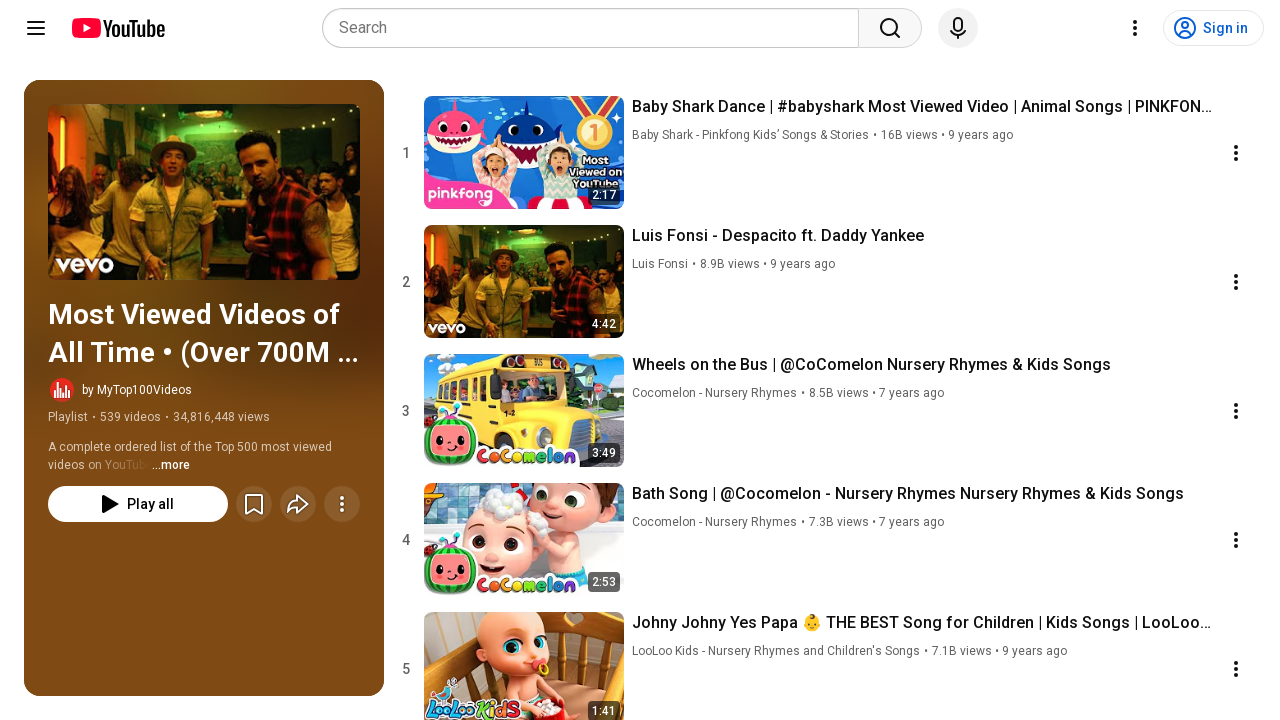

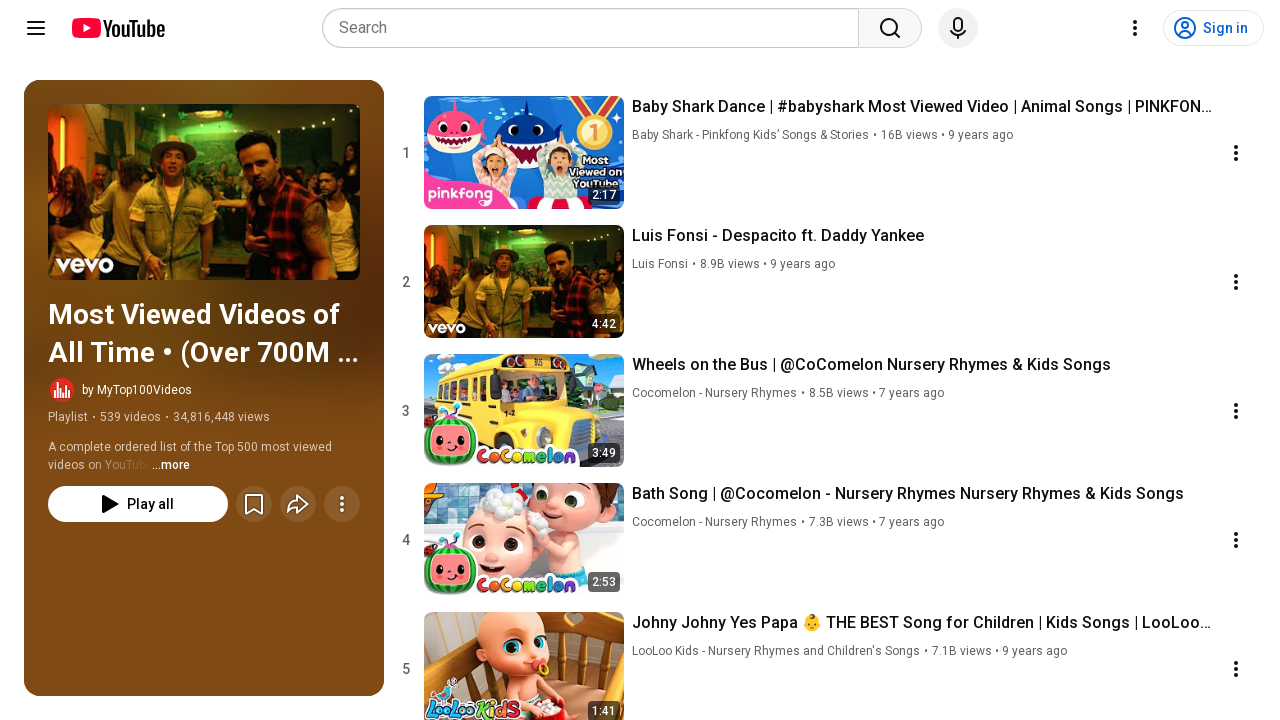